Tests editing a todo item by double-clicking, changing the text, and pressing Enter

Starting URL: https://demo.playwright.dev/todomvc

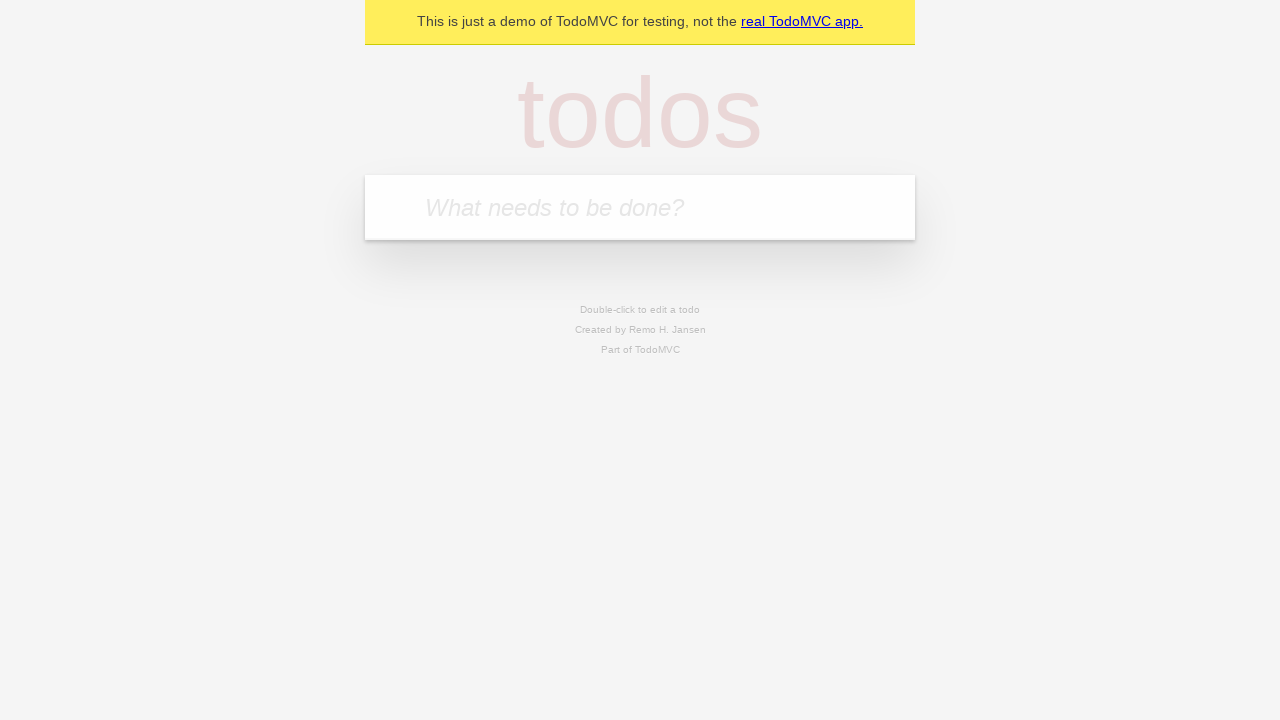

Filled new todo input with 'buy some cheese' on internal:attr=[placeholder="What needs to be done?"i]
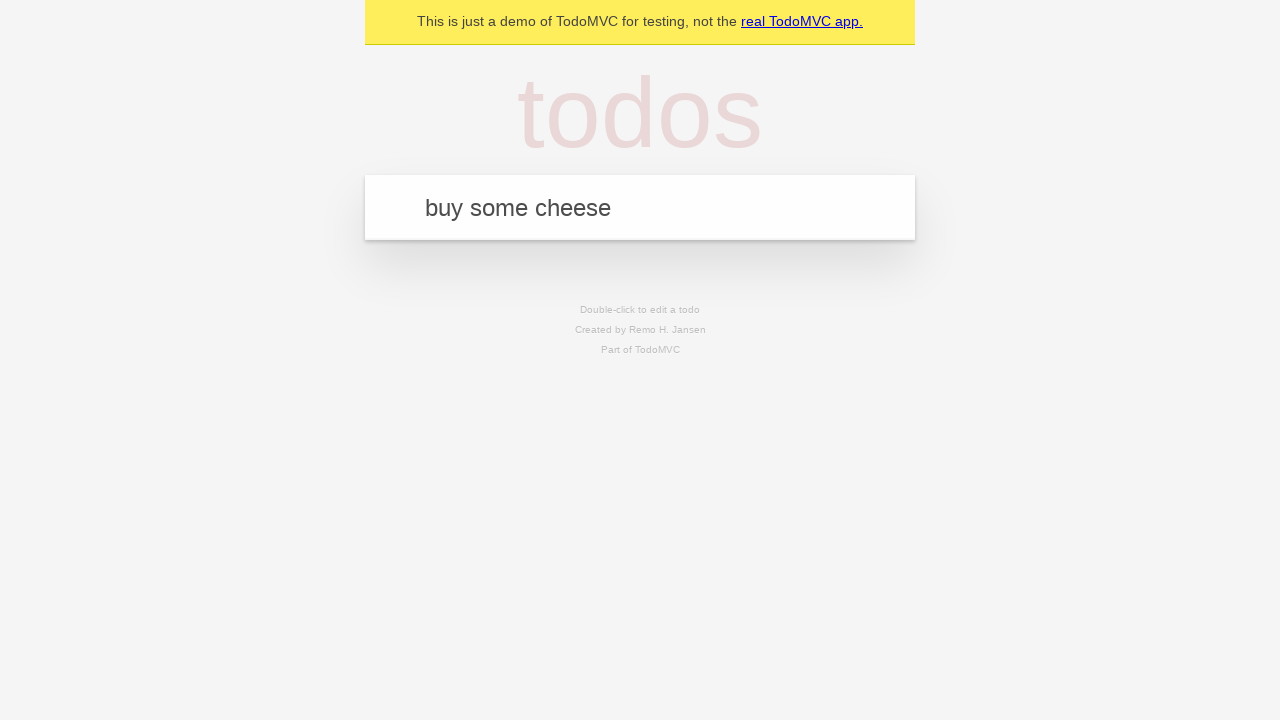

Pressed Enter to create first todo on internal:attr=[placeholder="What needs to be done?"i]
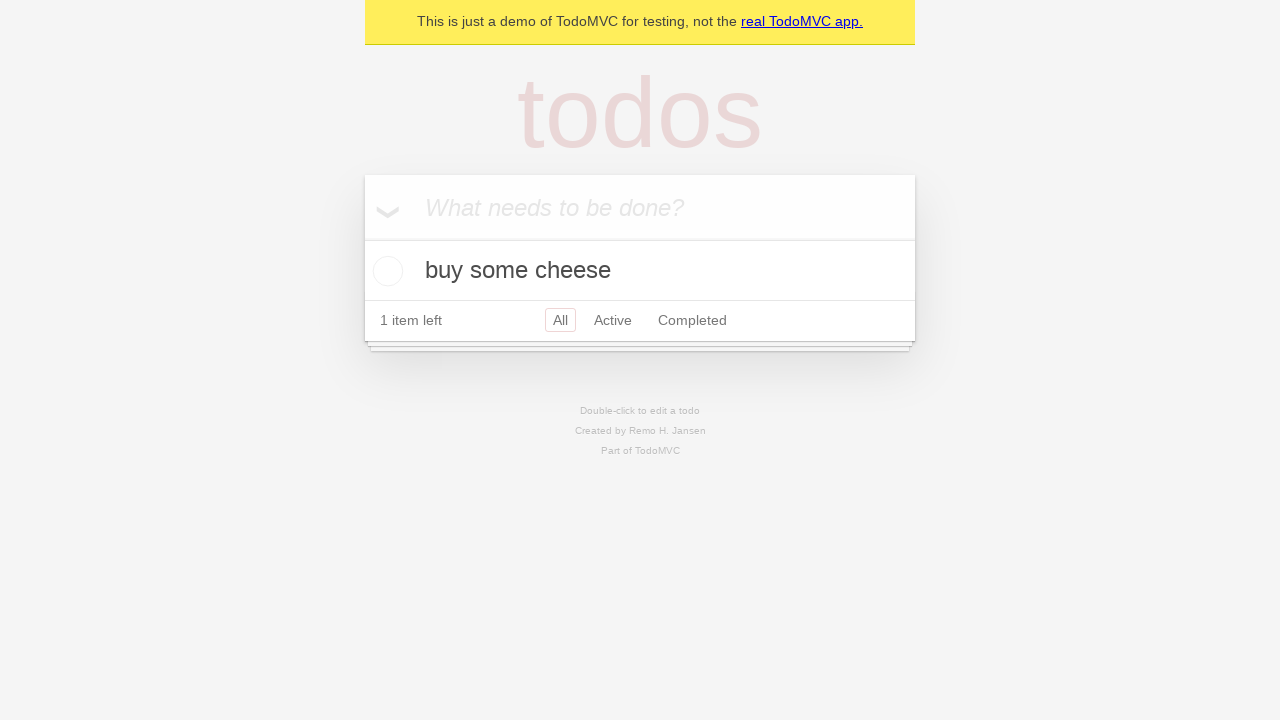

Filled new todo input with 'feed the cat' on internal:attr=[placeholder="What needs to be done?"i]
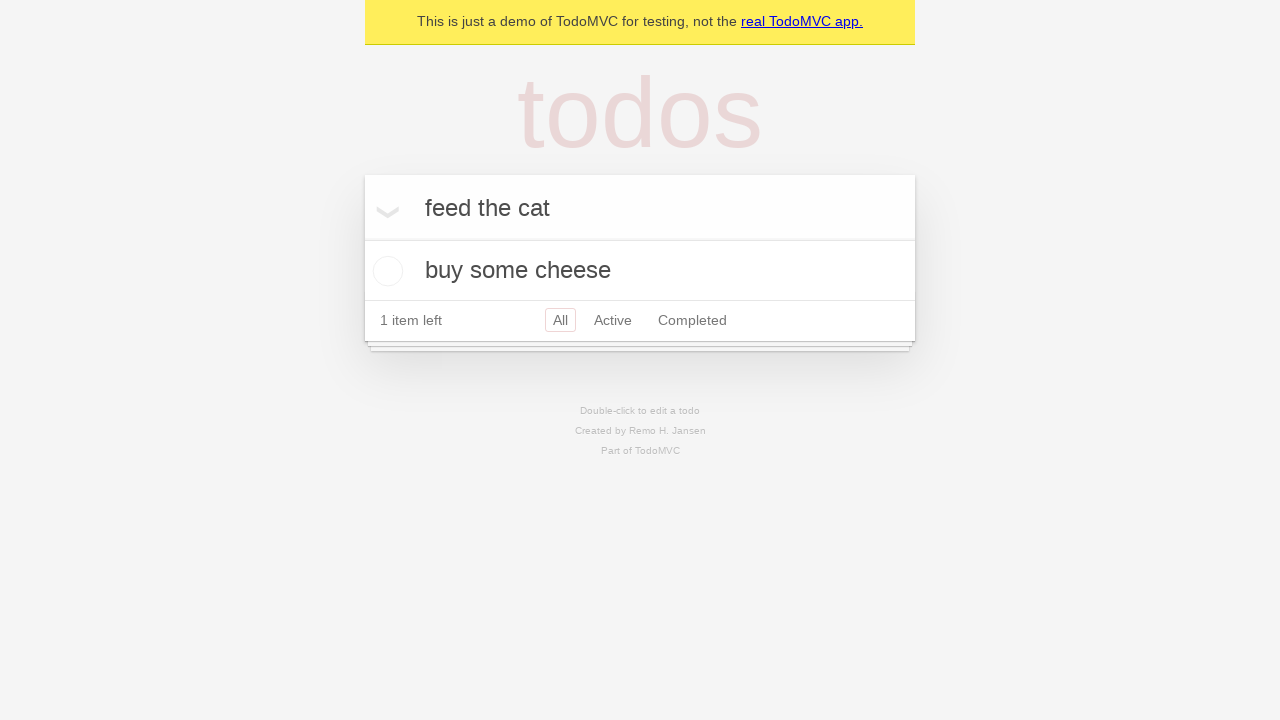

Pressed Enter to create second todo on internal:attr=[placeholder="What needs to be done?"i]
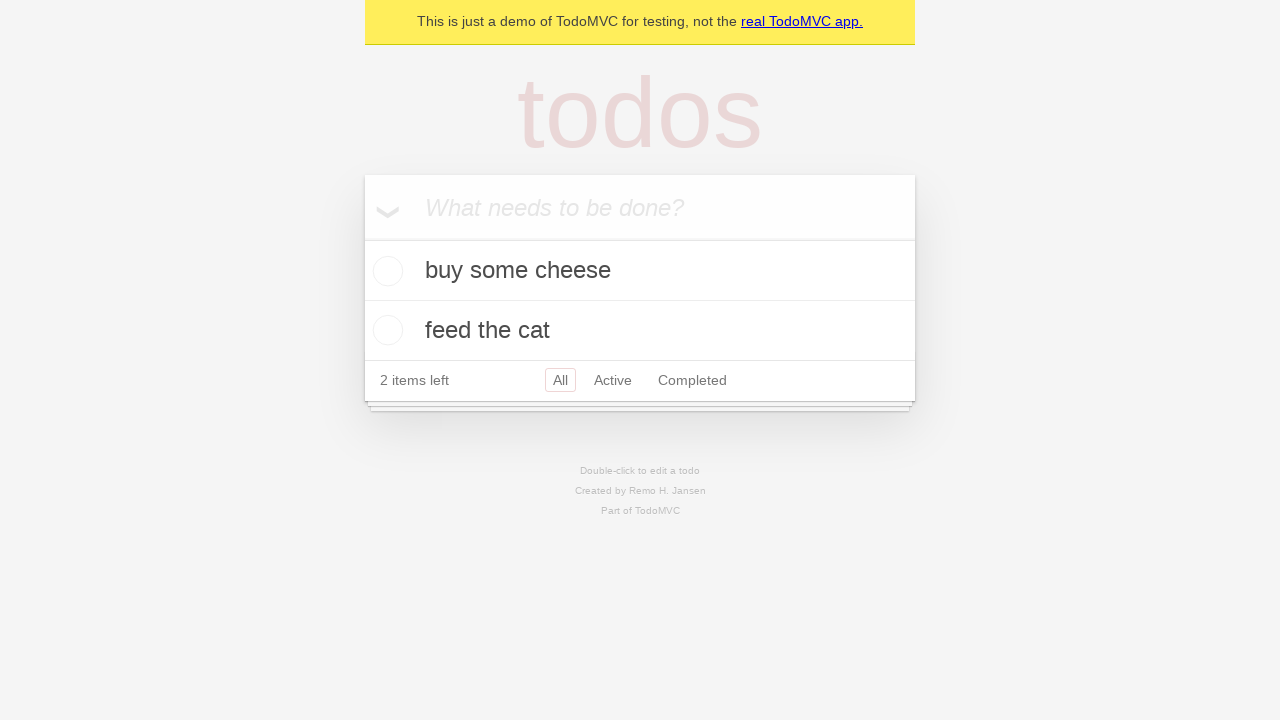

Filled new todo input with 'book a doctors appointment' on internal:attr=[placeholder="What needs to be done?"i]
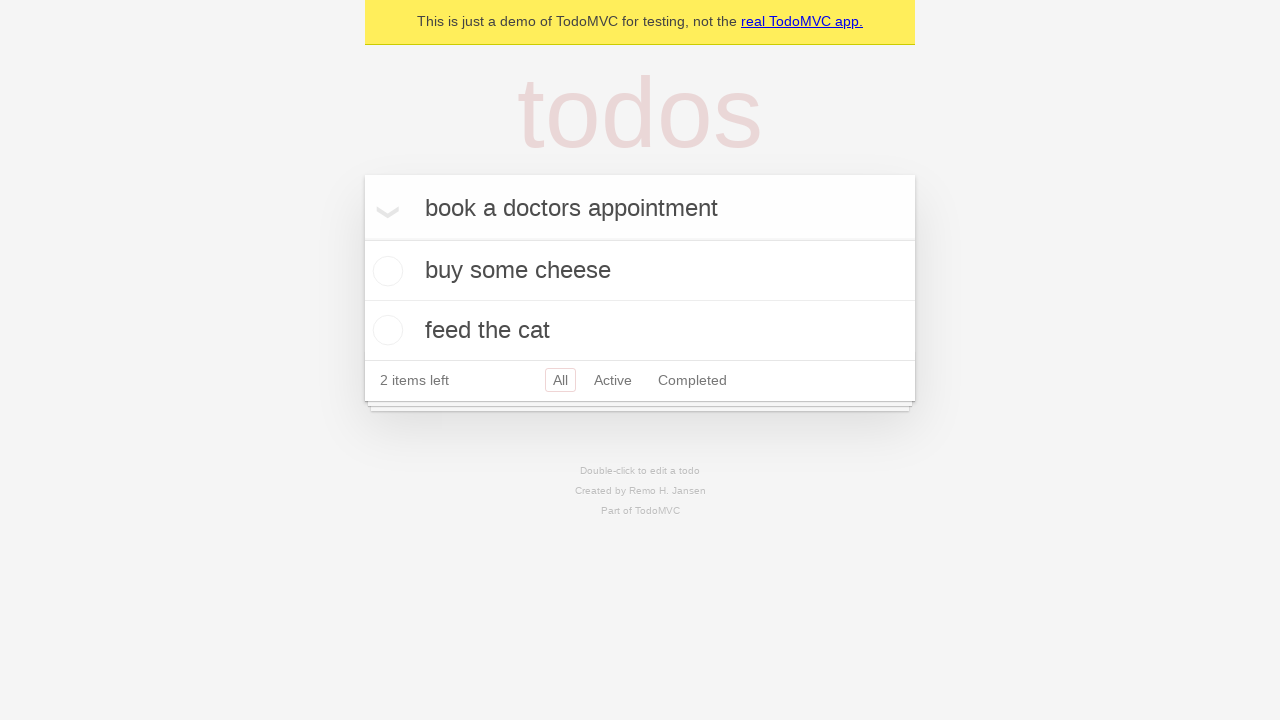

Pressed Enter to create third todo on internal:attr=[placeholder="What needs to be done?"i]
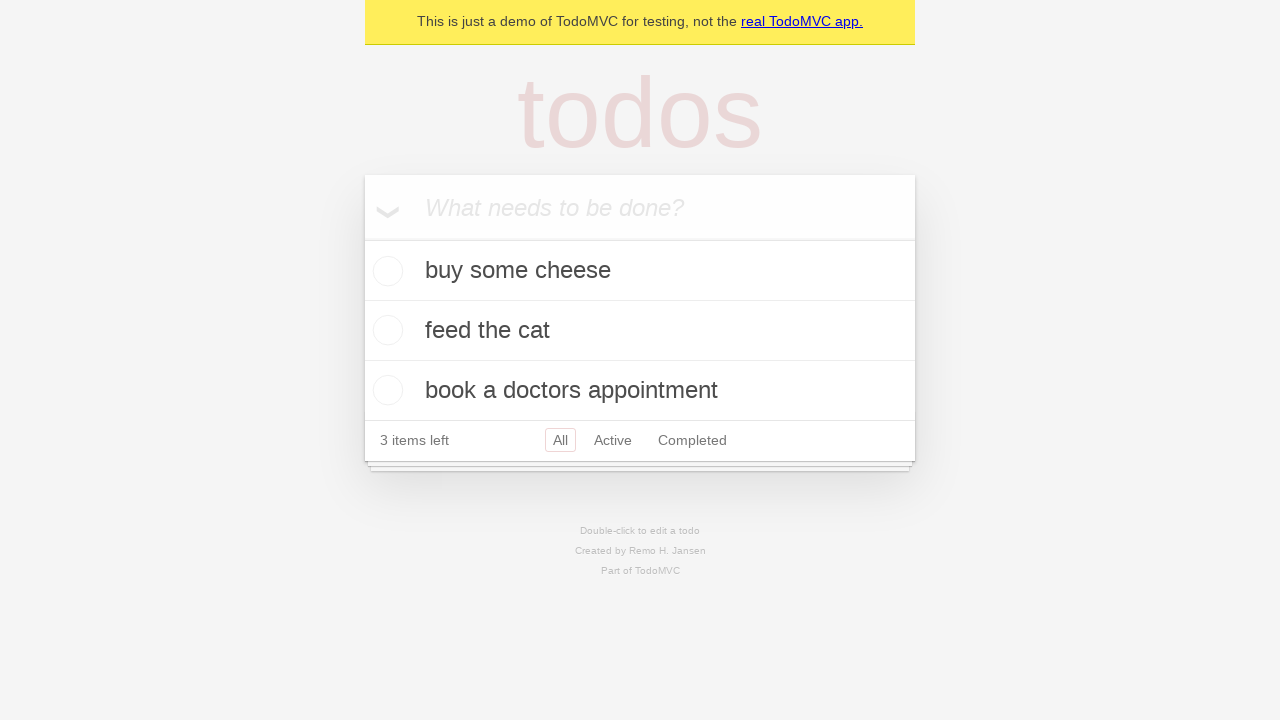

Double-clicked second todo item to enter edit mode at (640, 331) on internal:testid=[data-testid="todo-item"s] >> nth=1
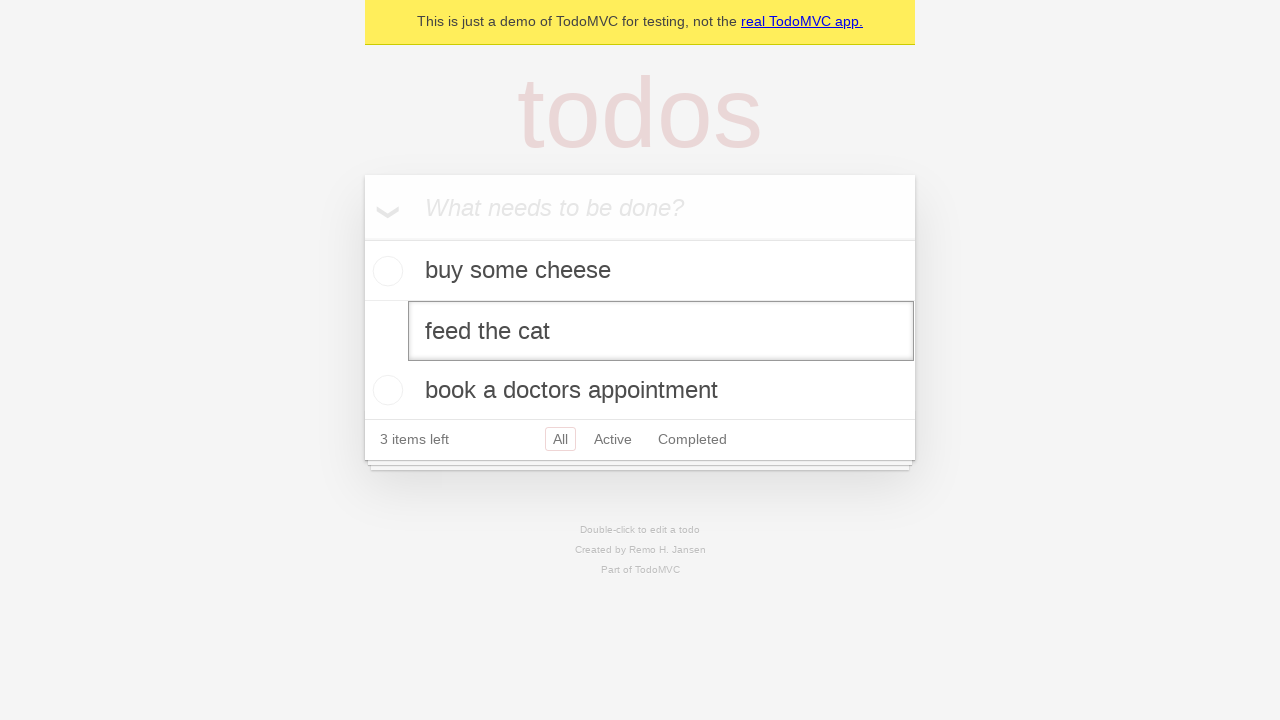

Changed todo text to 'buy some sausages' on internal:testid=[data-testid="todo-item"s] >> nth=1 >> internal:role=textbox[nam
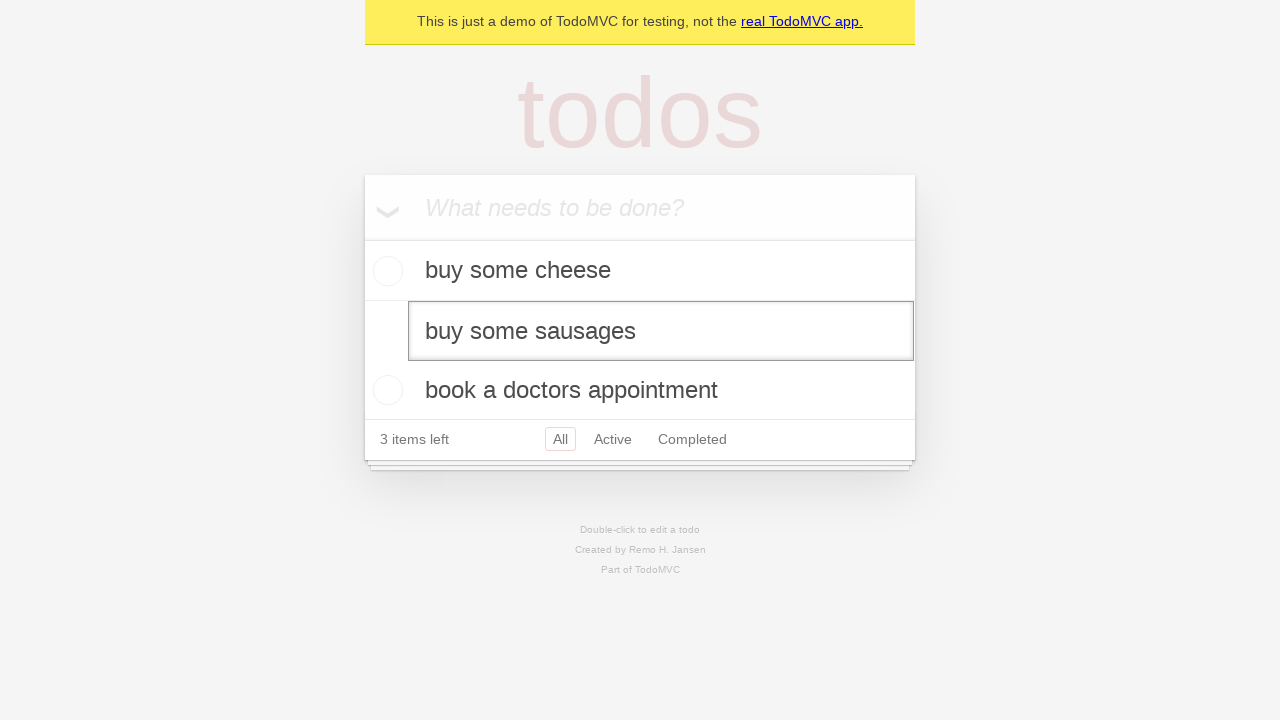

Pressed Enter to save edited todo item on internal:testid=[data-testid="todo-item"s] >> nth=1 >> internal:role=textbox[nam
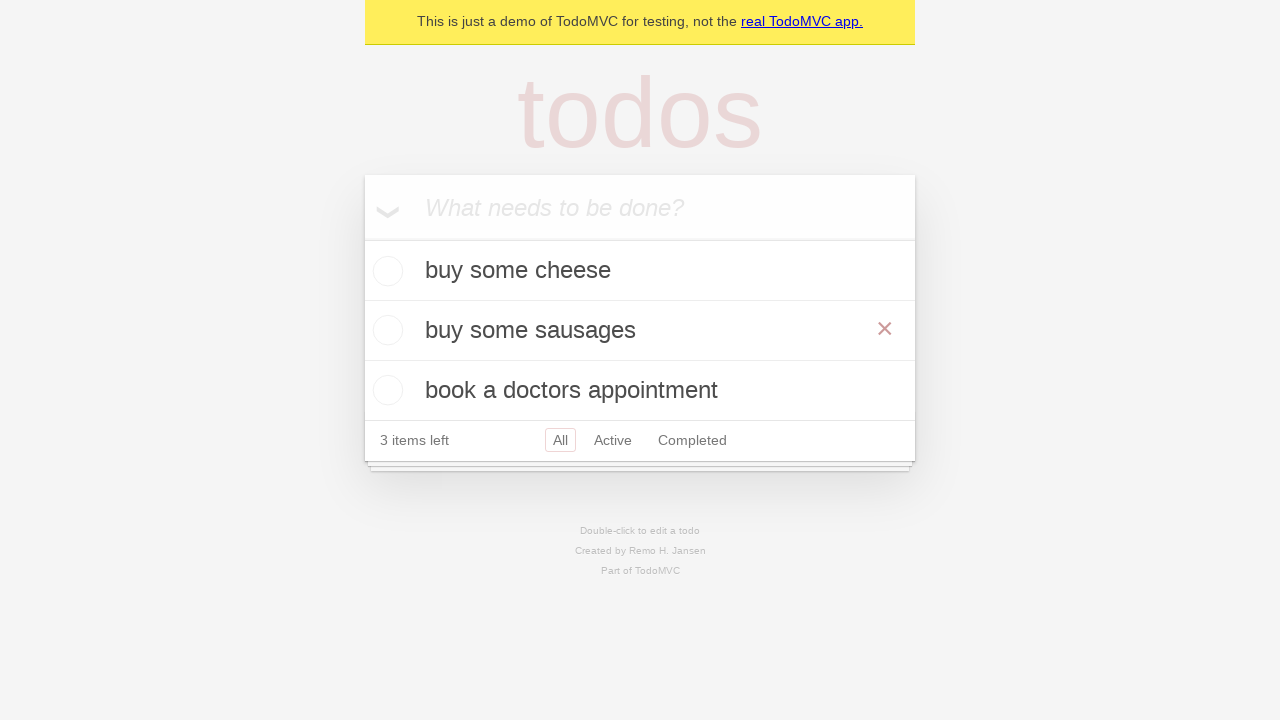

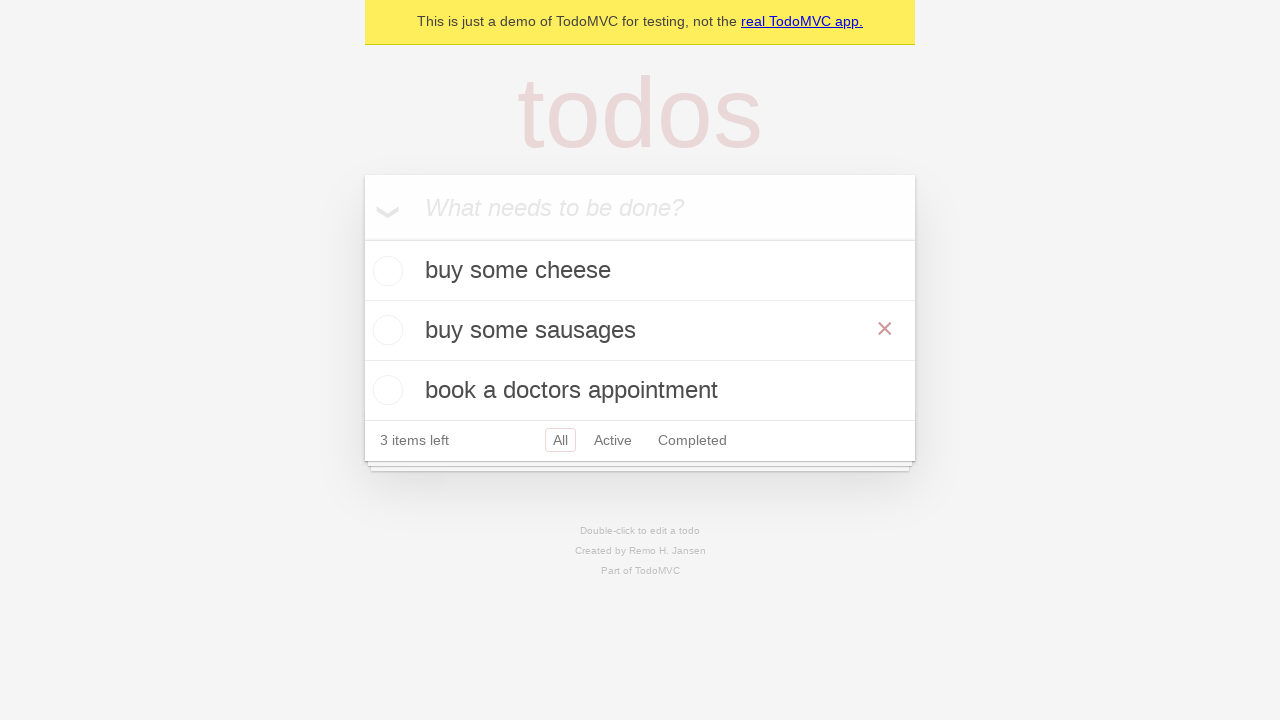